Tests that edits are saved when the input loses focus (blur event)

Starting URL: https://demo.playwright.dev/todomvc

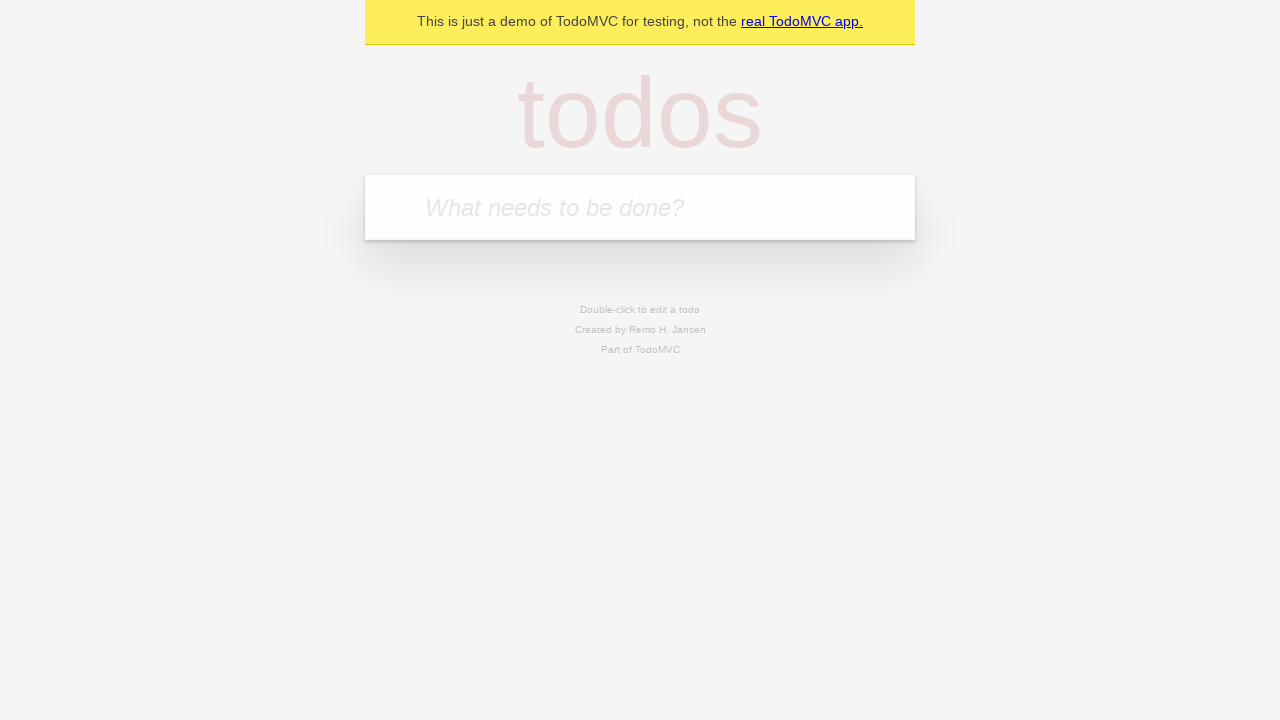

Filled todo input with 'buy some cheese' on internal:attr=[placeholder="What needs to be done?"i]
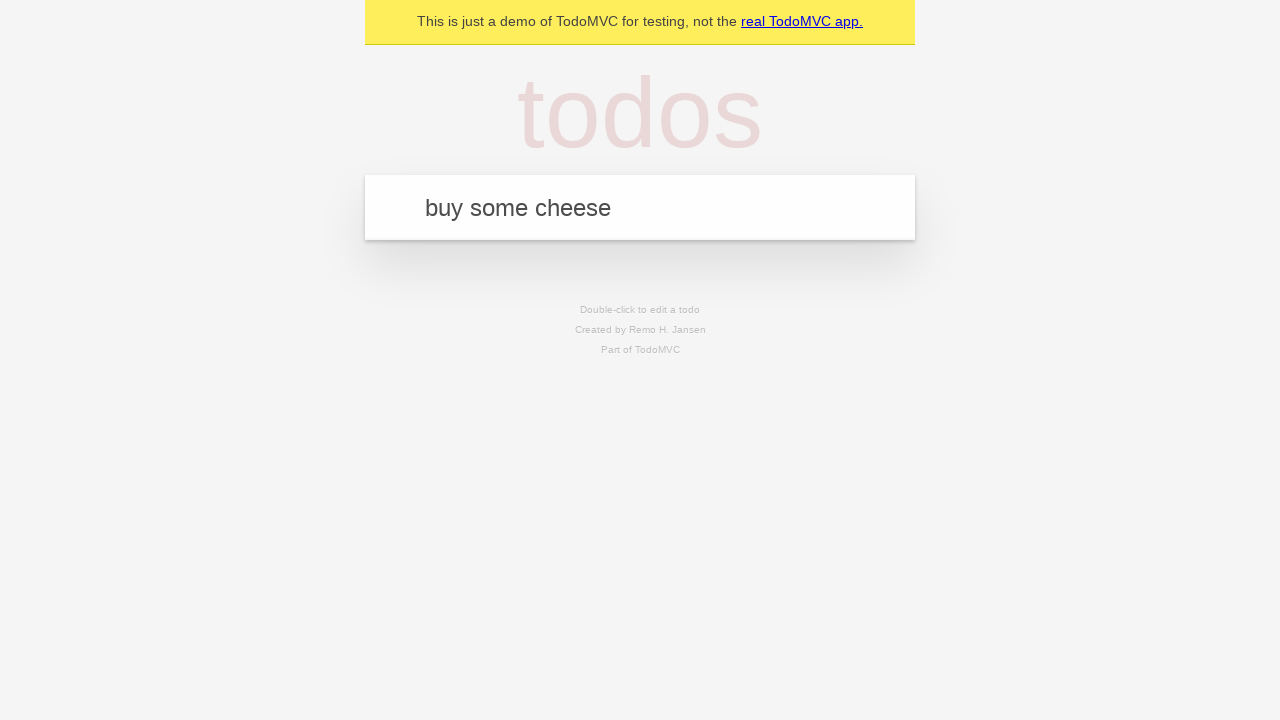

Pressed Enter to create first todo on internal:attr=[placeholder="What needs to be done?"i]
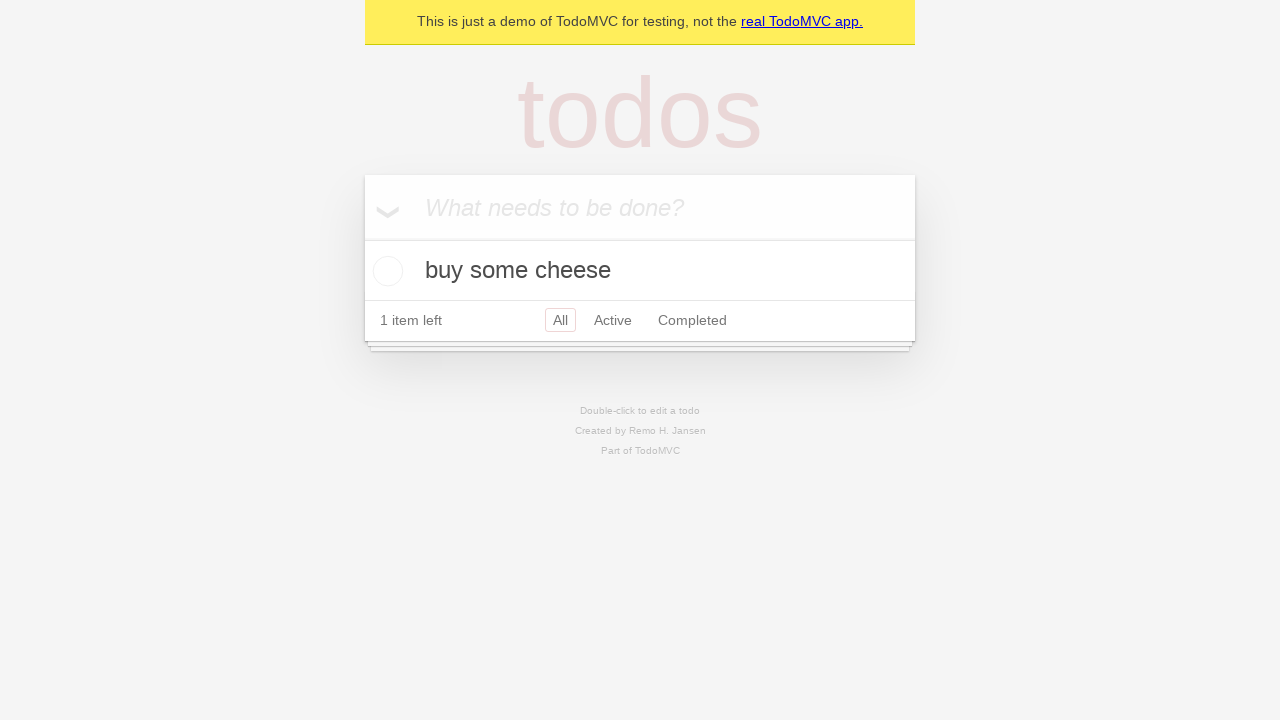

Filled todo input with 'feed the cat' on internal:attr=[placeholder="What needs to be done?"i]
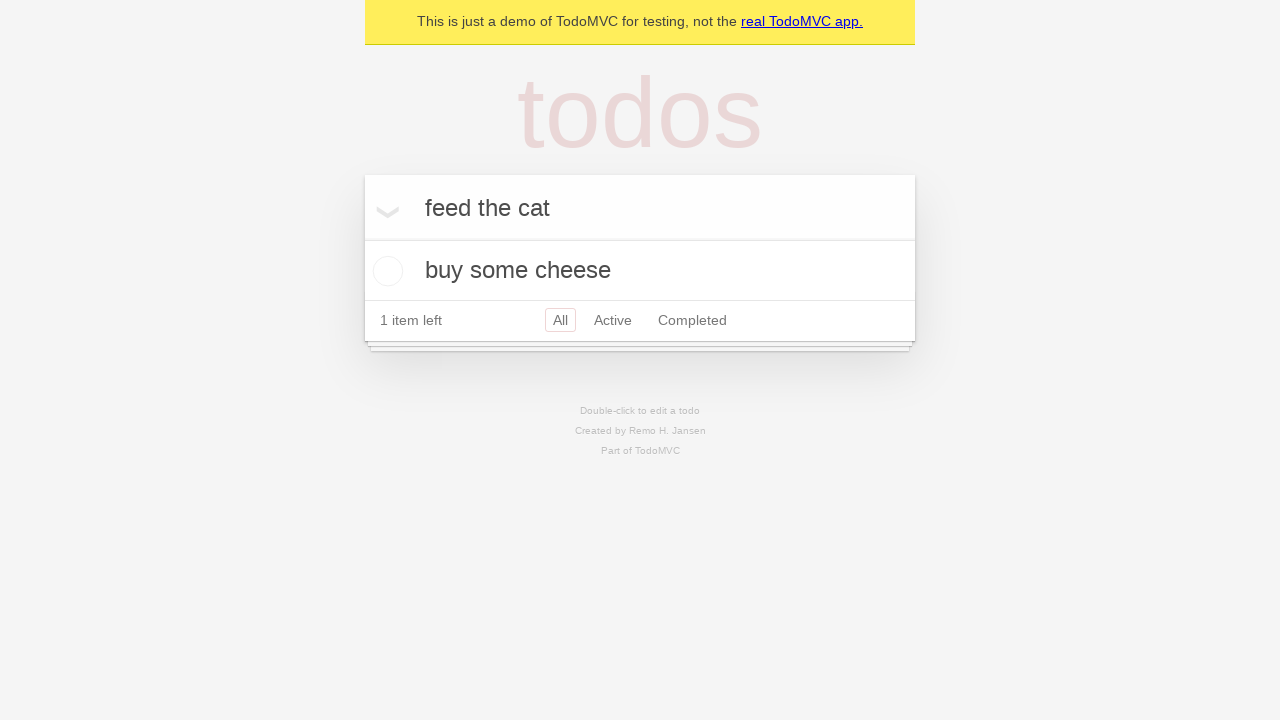

Pressed Enter to create second todo on internal:attr=[placeholder="What needs to be done?"i]
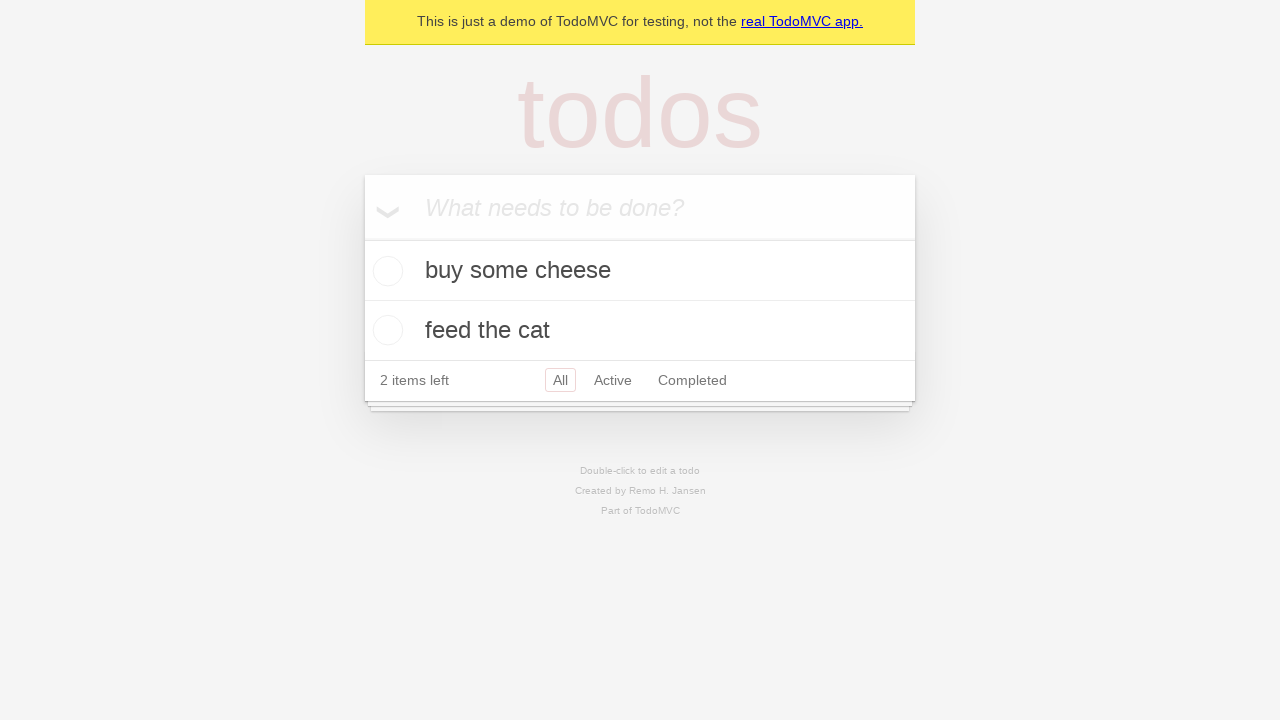

Filled todo input with 'book a doctors appointment' on internal:attr=[placeholder="What needs to be done?"i]
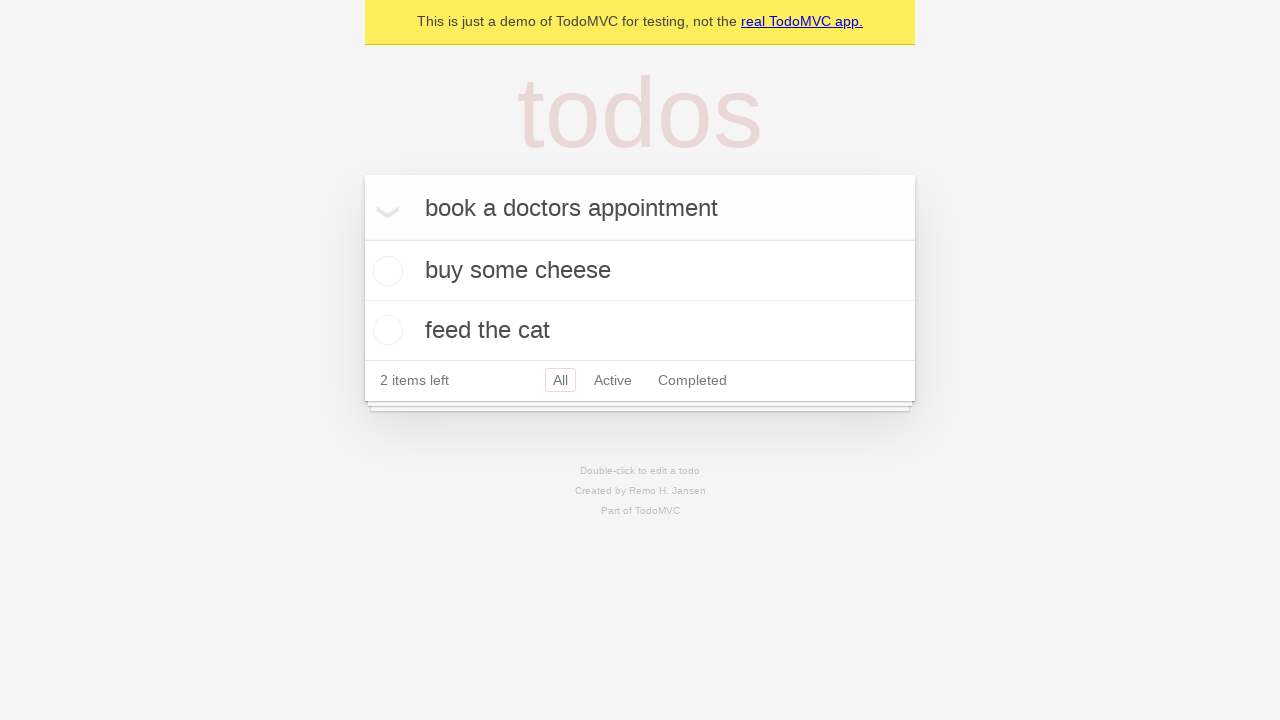

Pressed Enter to create third todo on internal:attr=[placeholder="What needs to be done?"i]
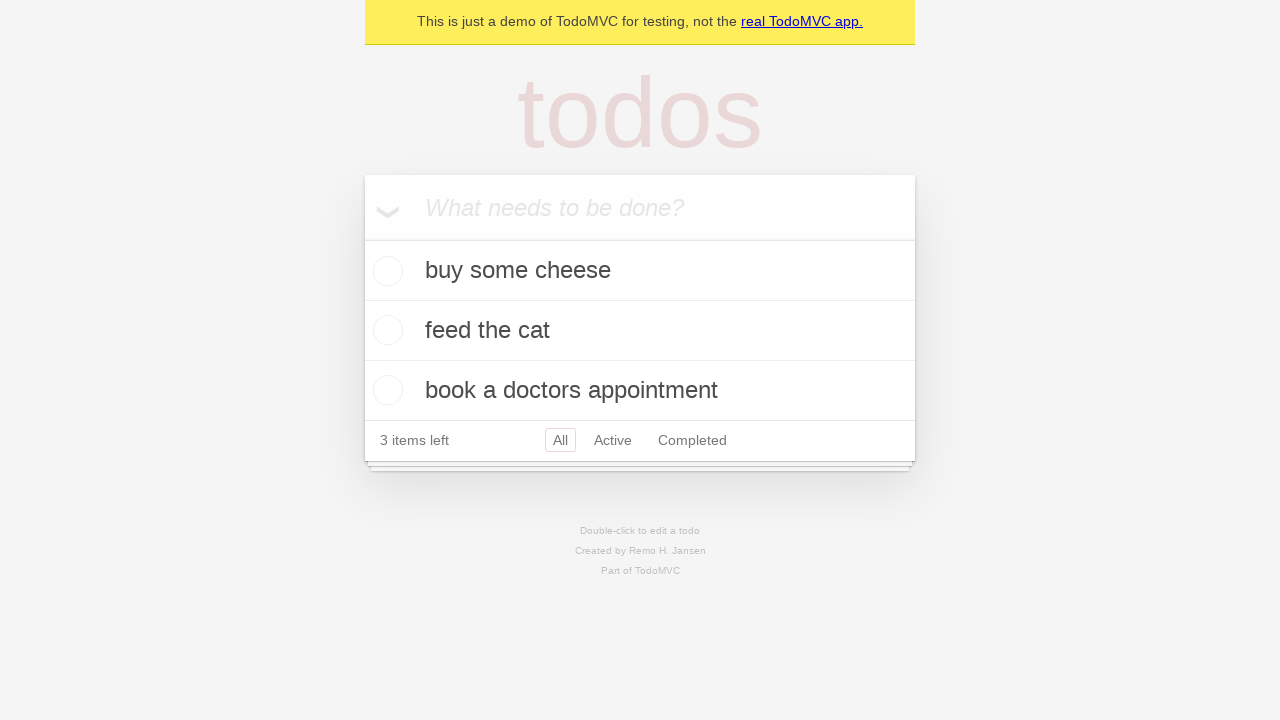

Double-clicked second todo item to enter edit mode at (640, 331) on internal:testid=[data-testid="todo-item"s] >> nth=1
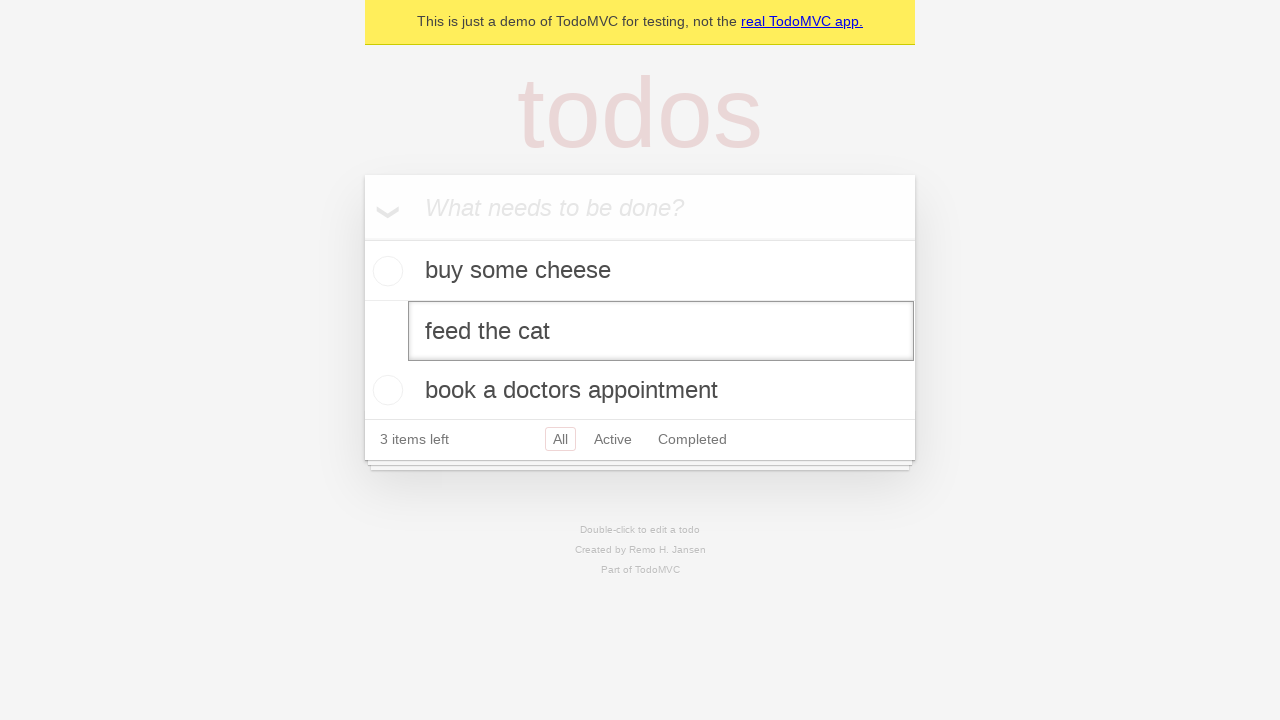

Filled edit field with 'buy some sausages' on internal:testid=[data-testid="todo-item"s] >> nth=1 >> internal:role=textbox[nam
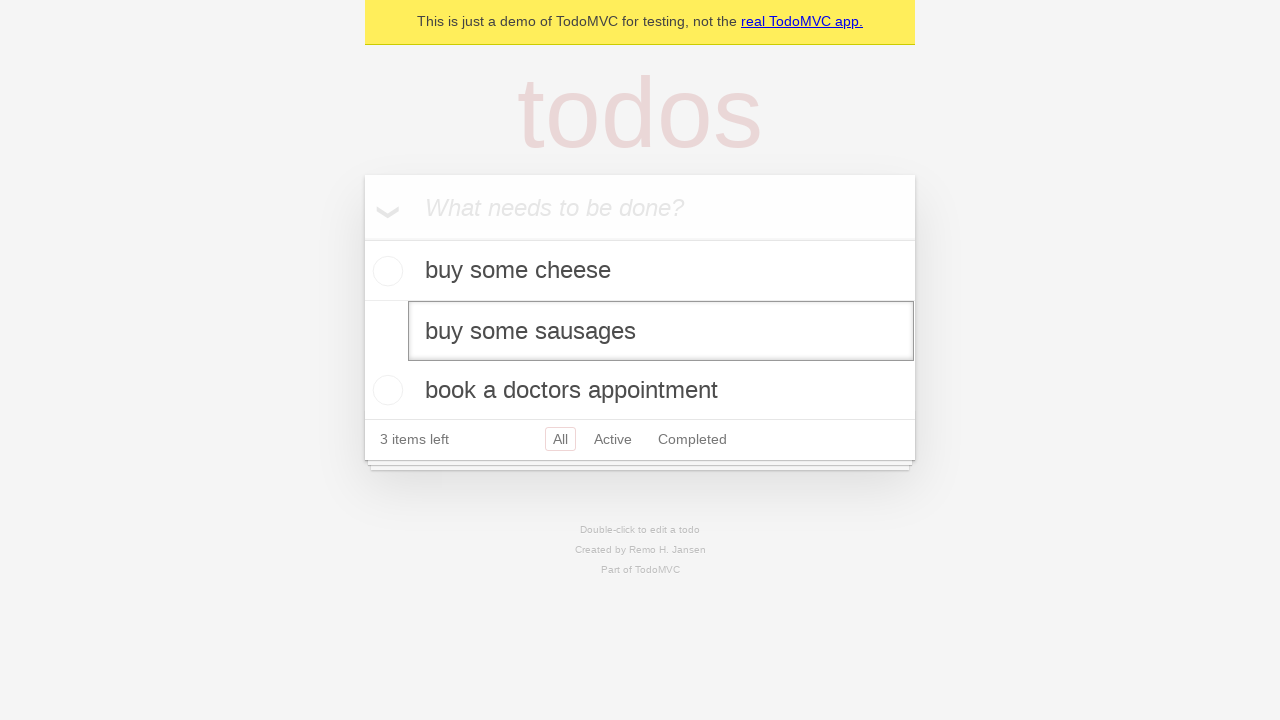

Dispatched blur event to save edits on input field
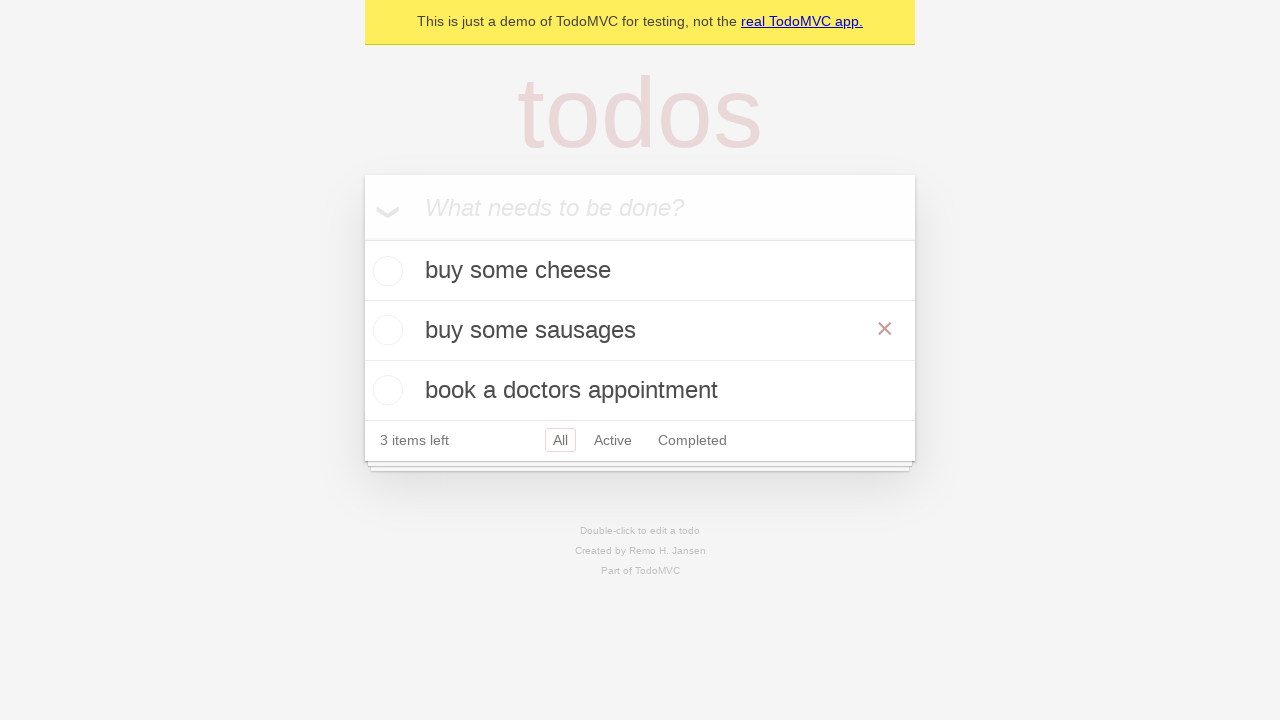

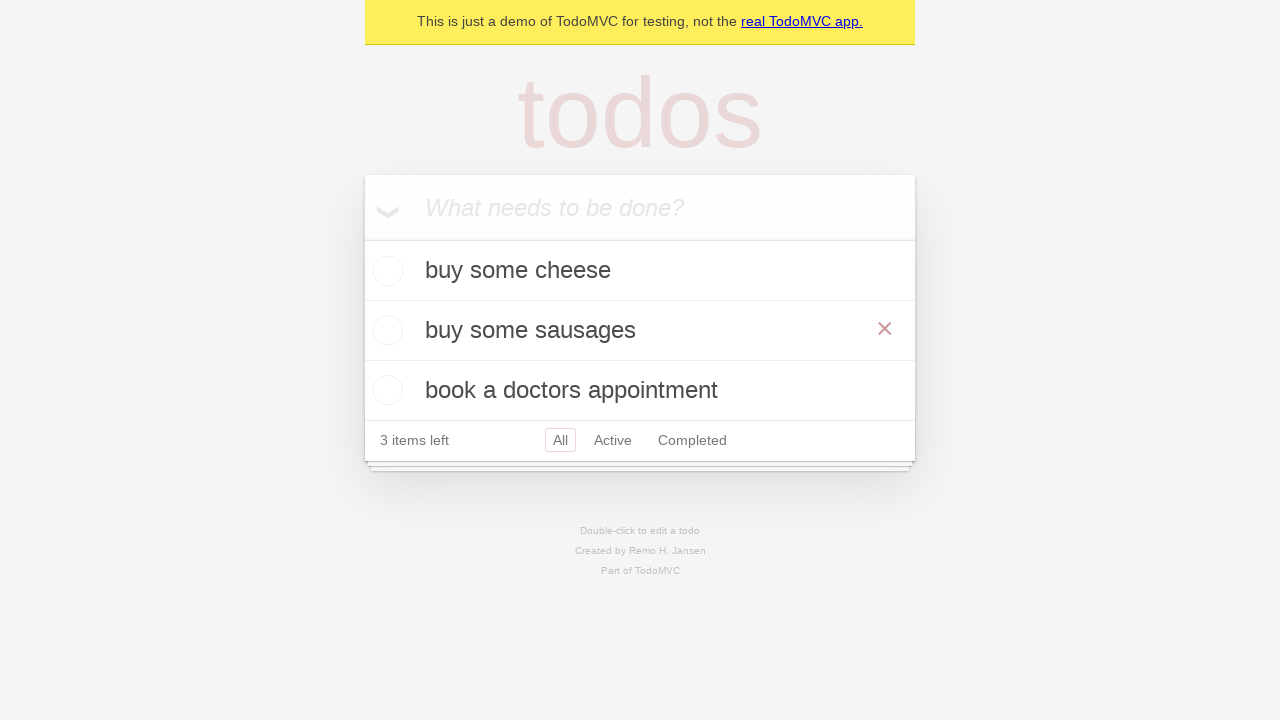